Tests double-click functionality on a button element using mouse actions

Starting URL: https://demoqa.com/buttons

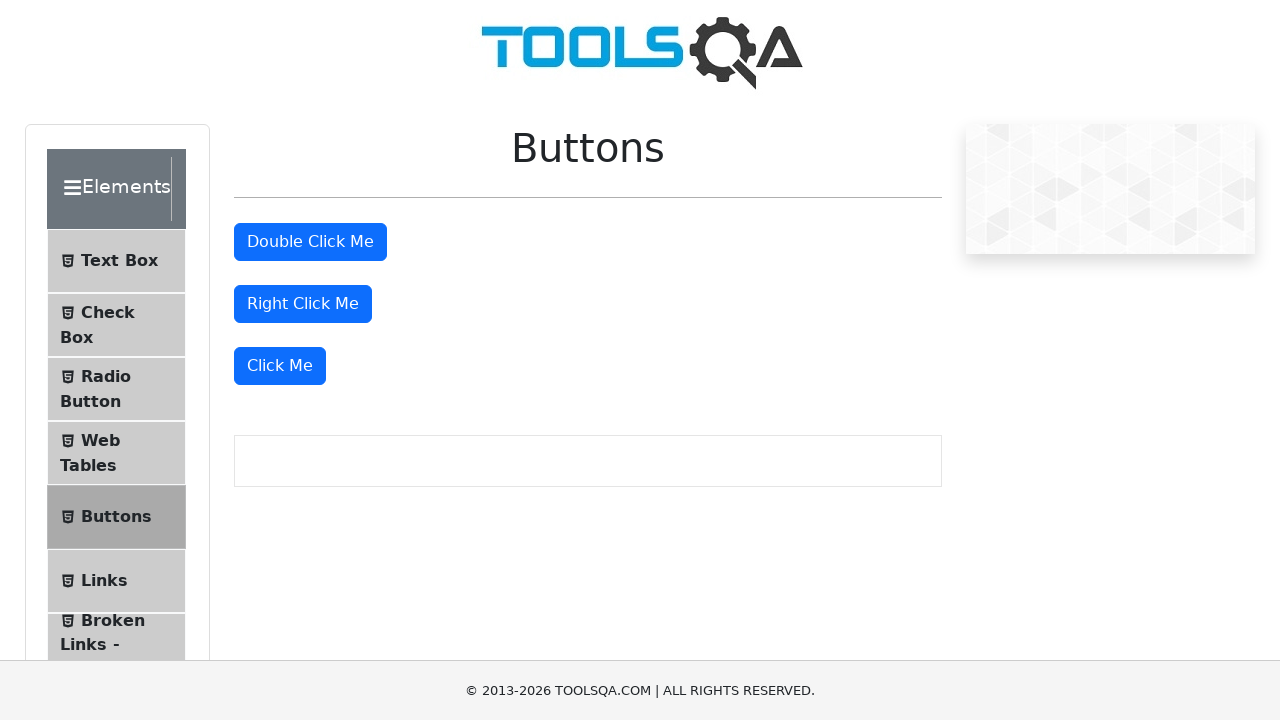

Located the double-click button element
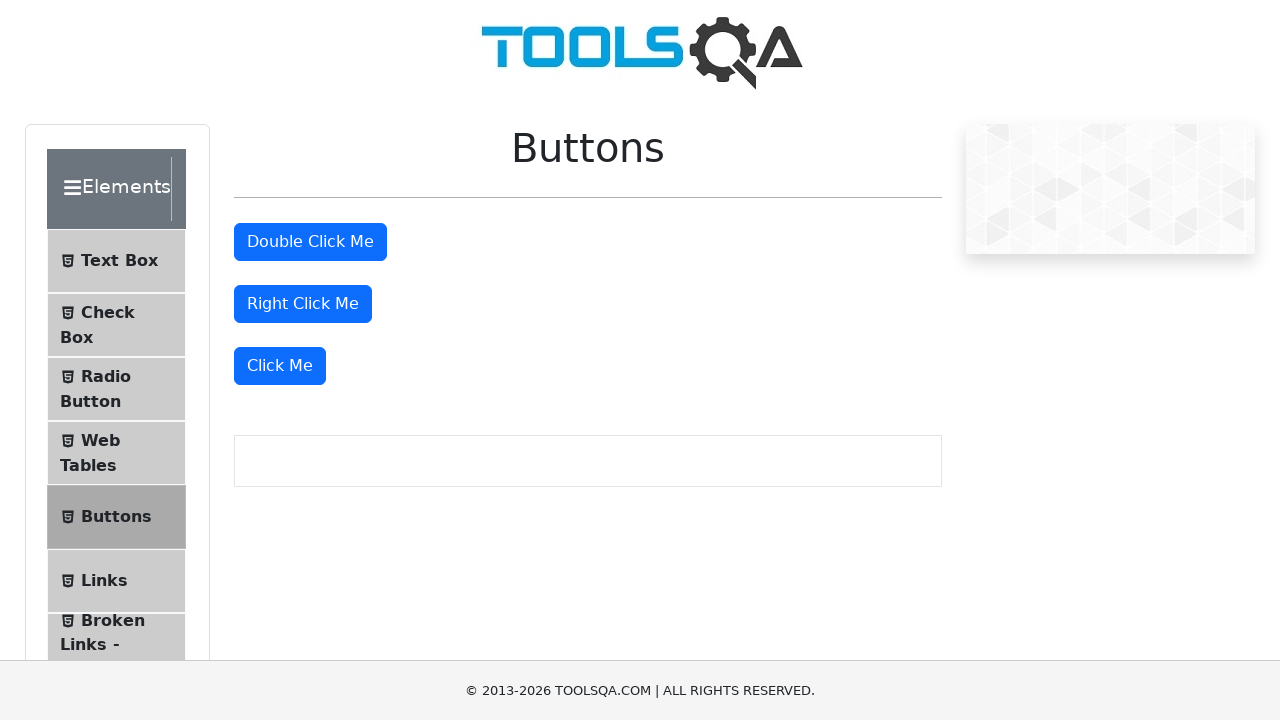

Performed double-click action on the button at (310, 242) on #doubleClickBtn
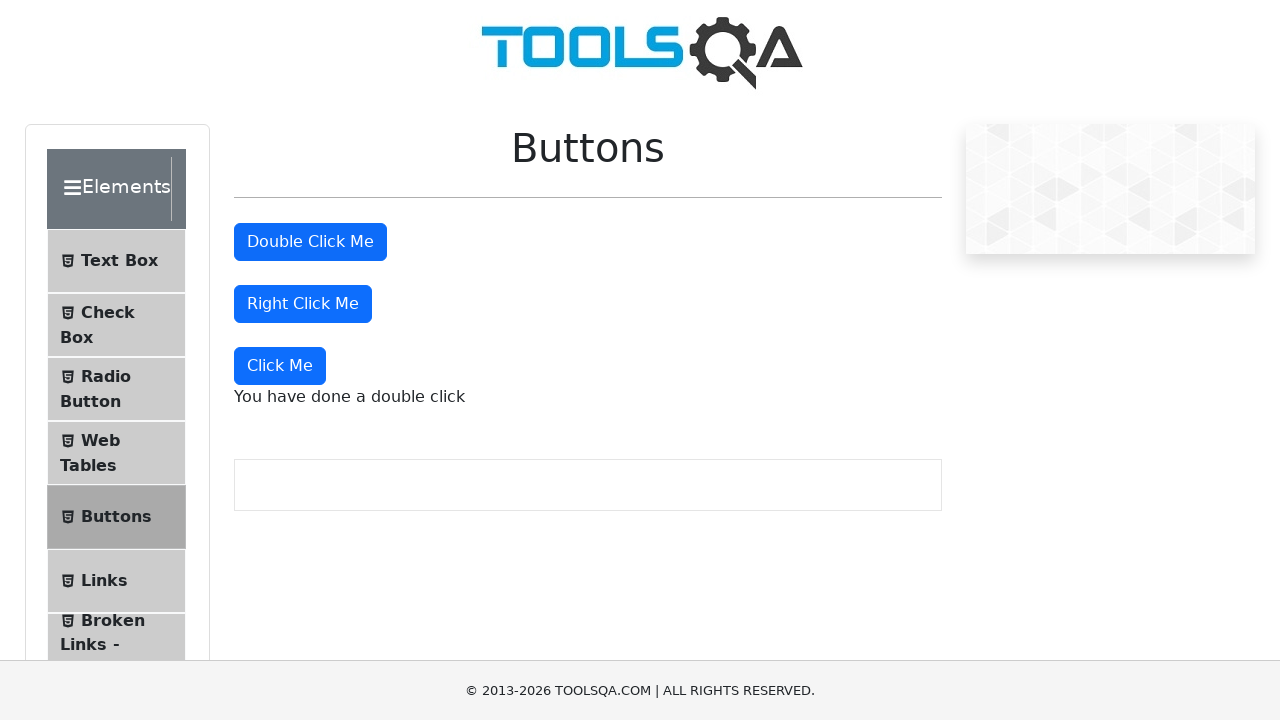

Waited 500ms to observe the double-click result
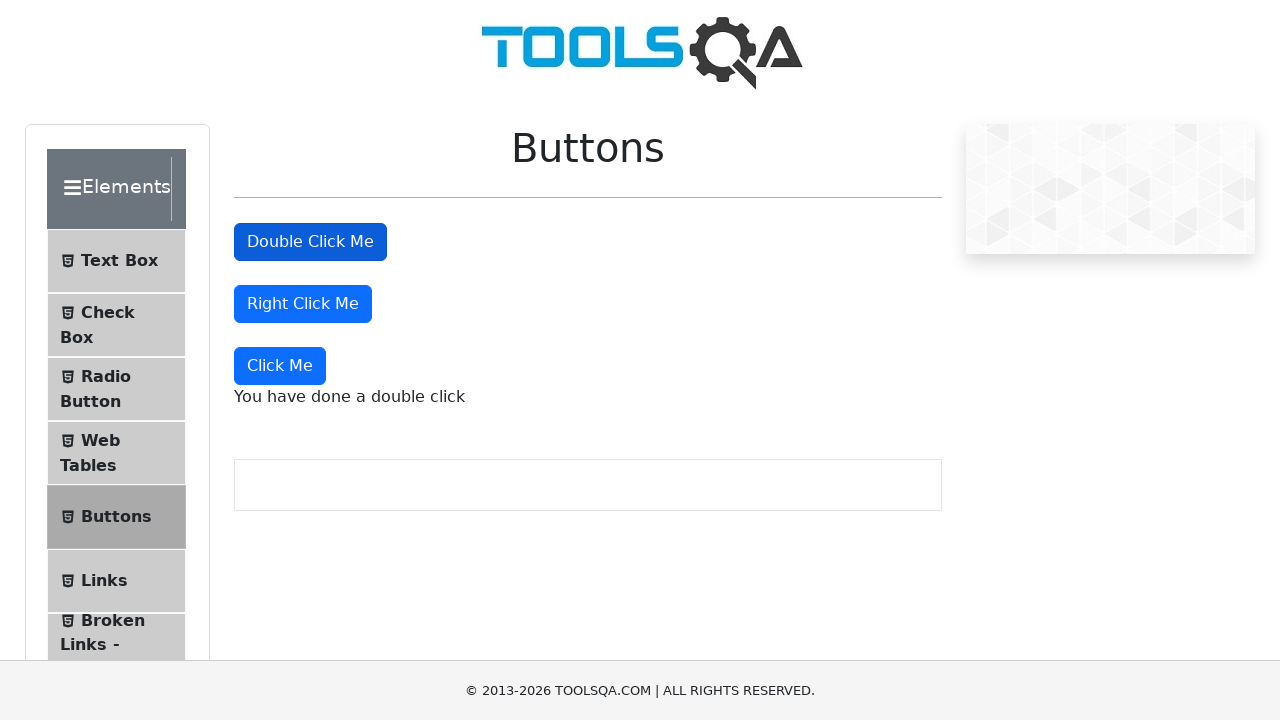

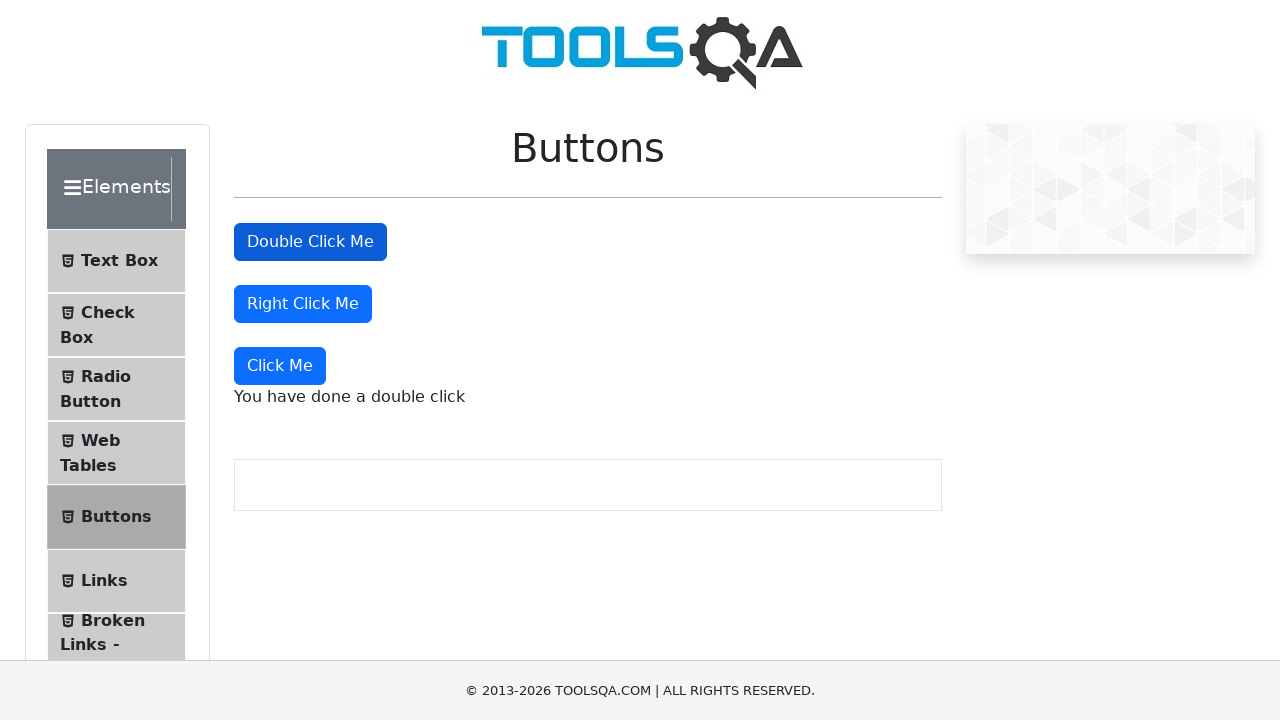